Tests that filling inputs correctly updates the Local Storage state

Starting URL: https://yarqui.github.io/goit-js-hw-08/03-feedback.html

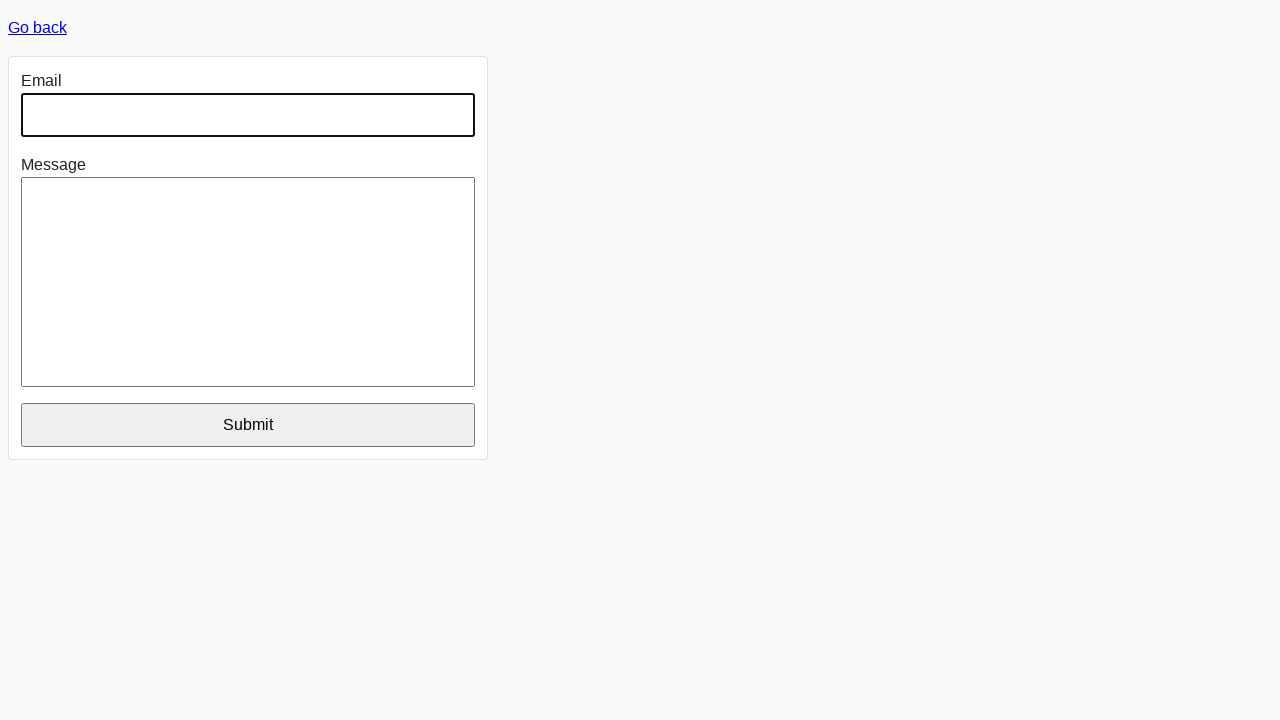

Filled Email input with 'y.pelykh@gmail.com' on internal:label="Email"i
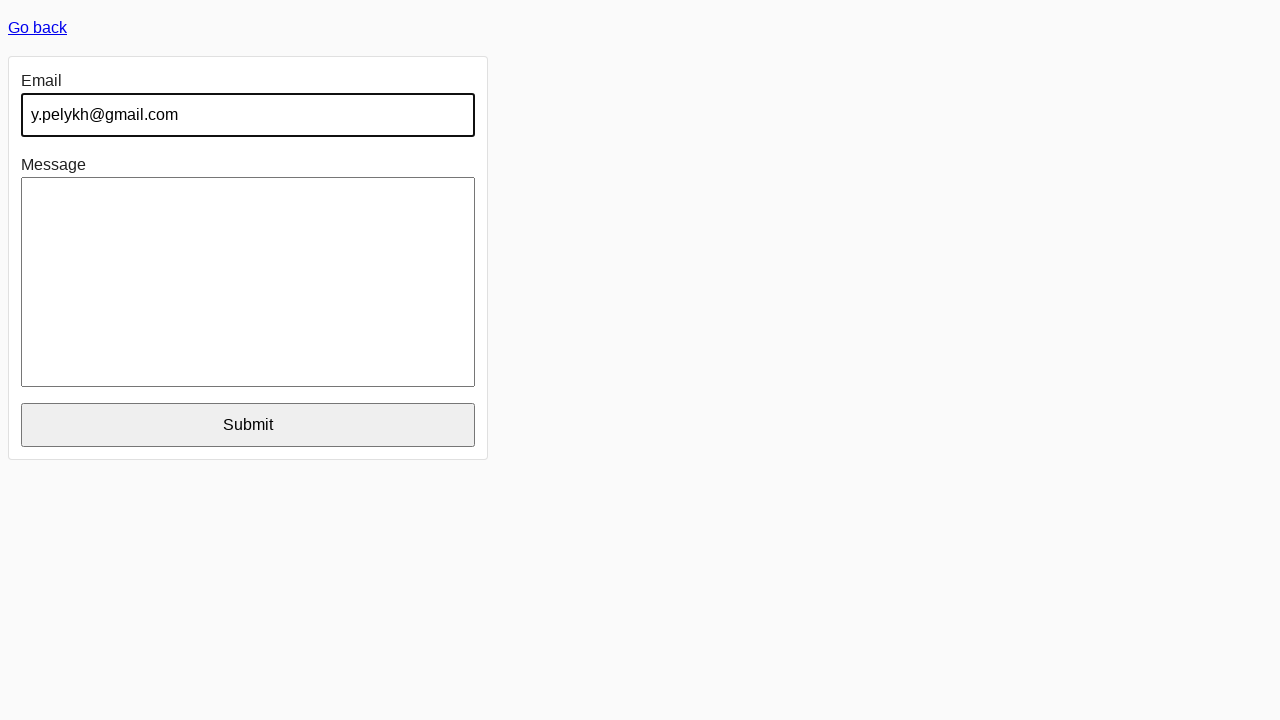

Filled Message input with 'Hi. Nice to meet you' on internal:label="Message"i
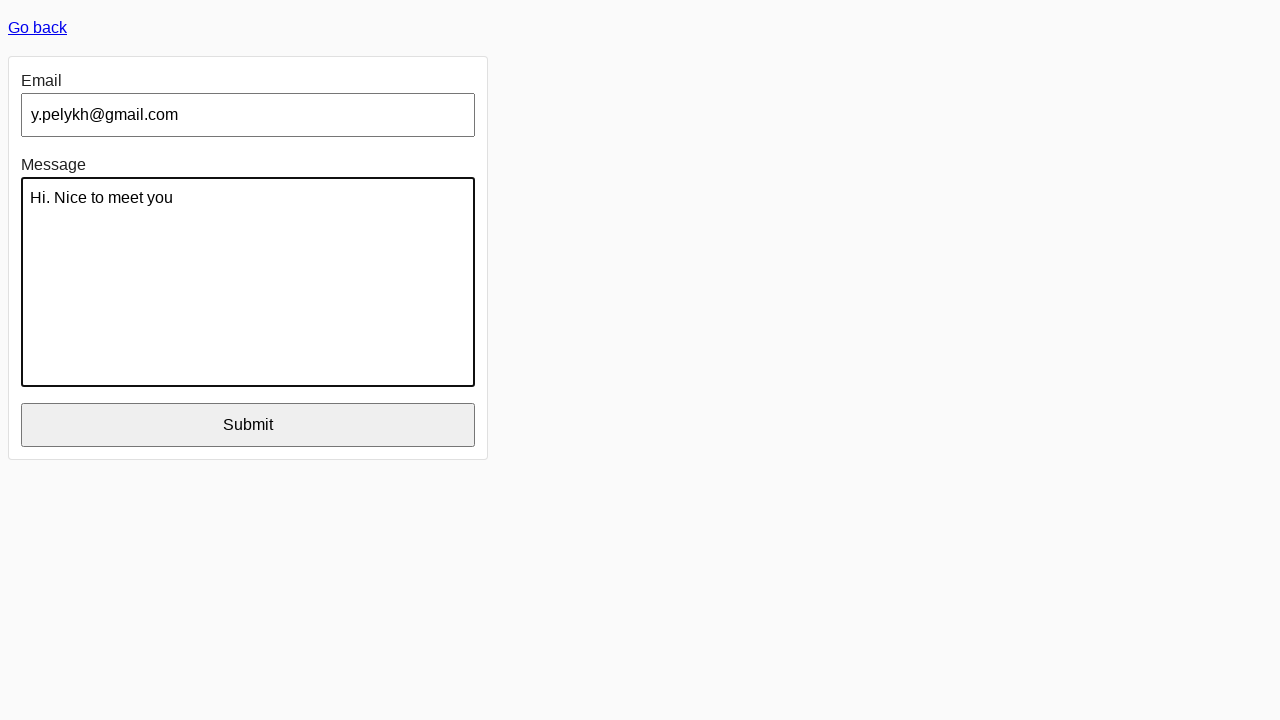

Local Storage state updated correctly with email and message values
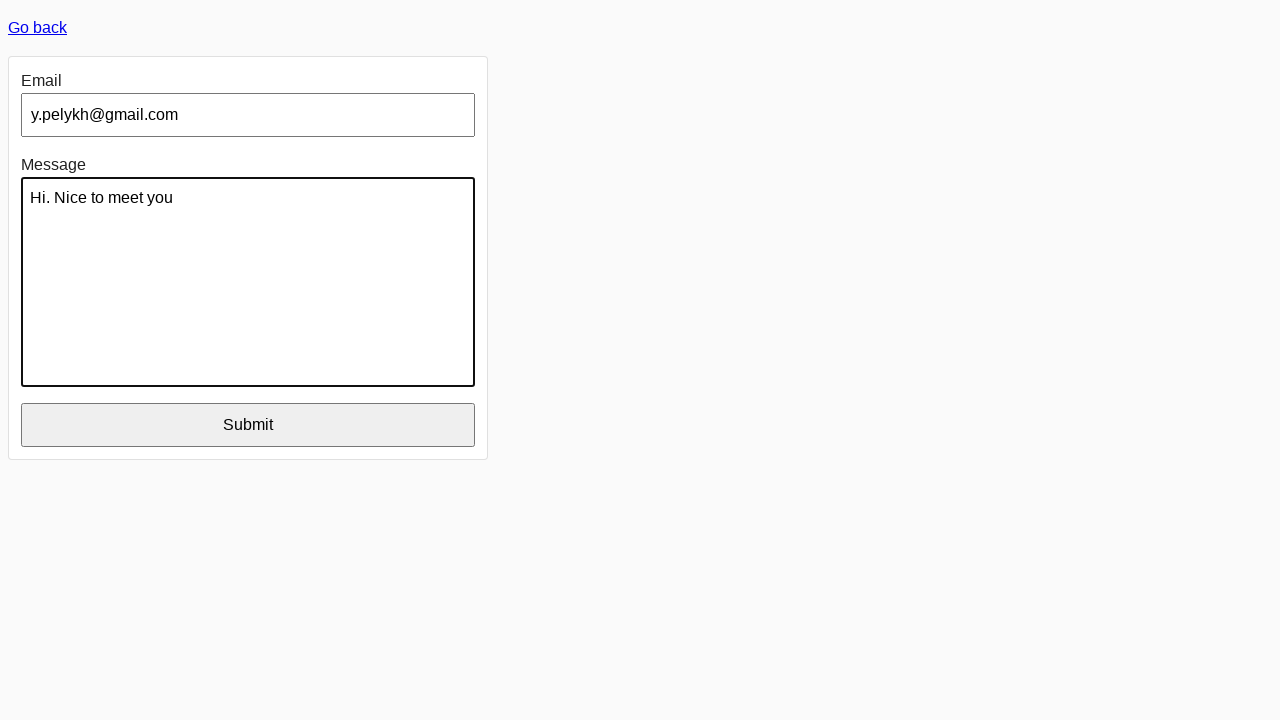

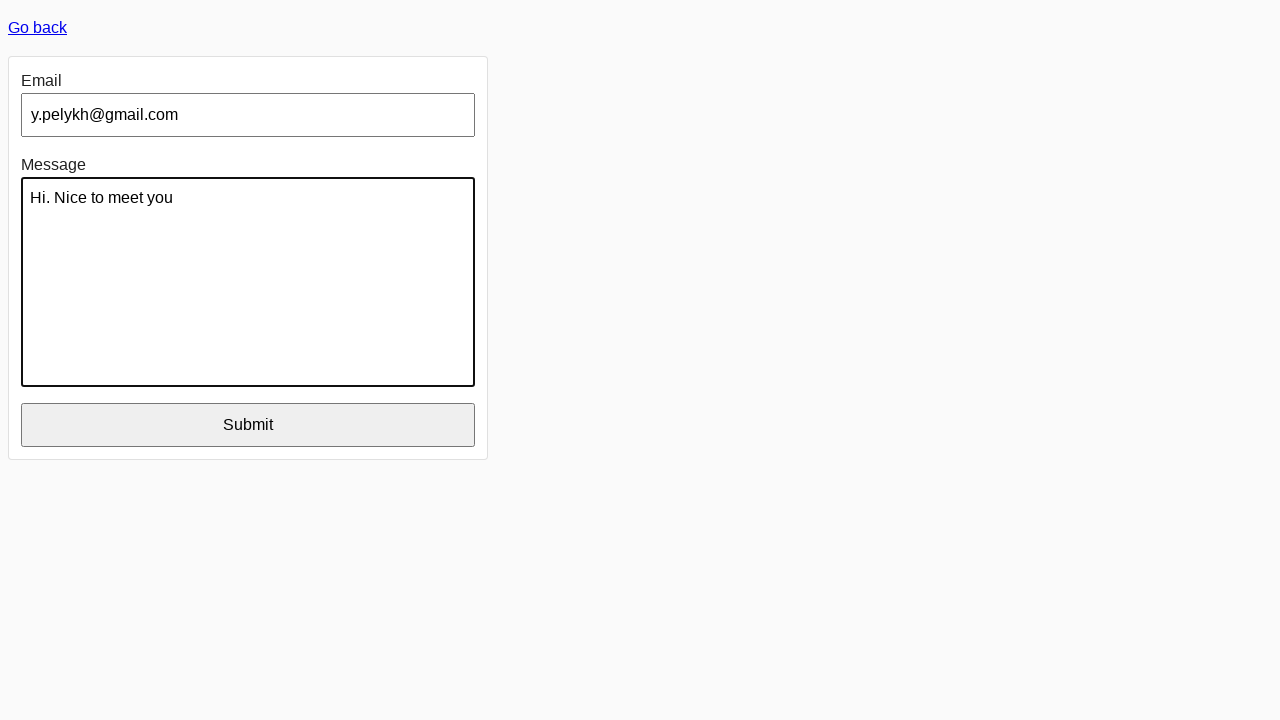